Tests navigation through the Shifting Content example page by clicking on links and verifying menu elements are present

Starting URL: https://the-internet.herokuapp.com

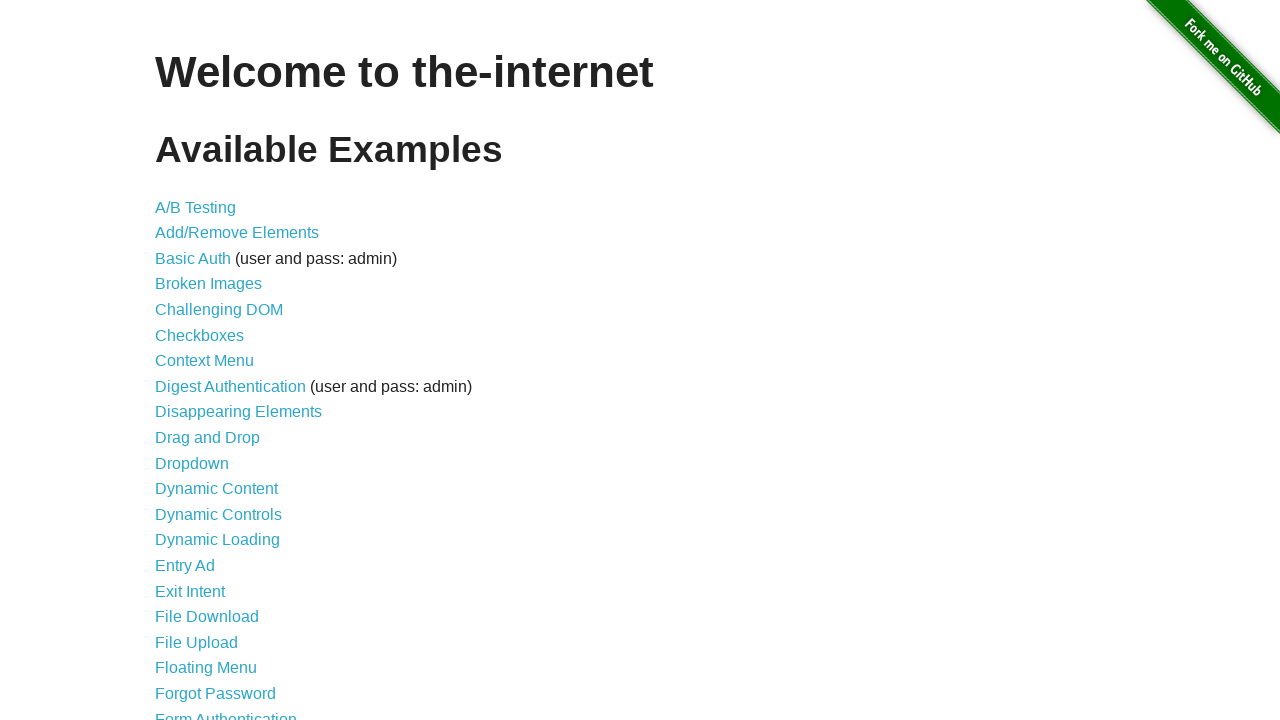

Clicked on 'Shifting Content' link at (212, 523) on text=Shifting Content
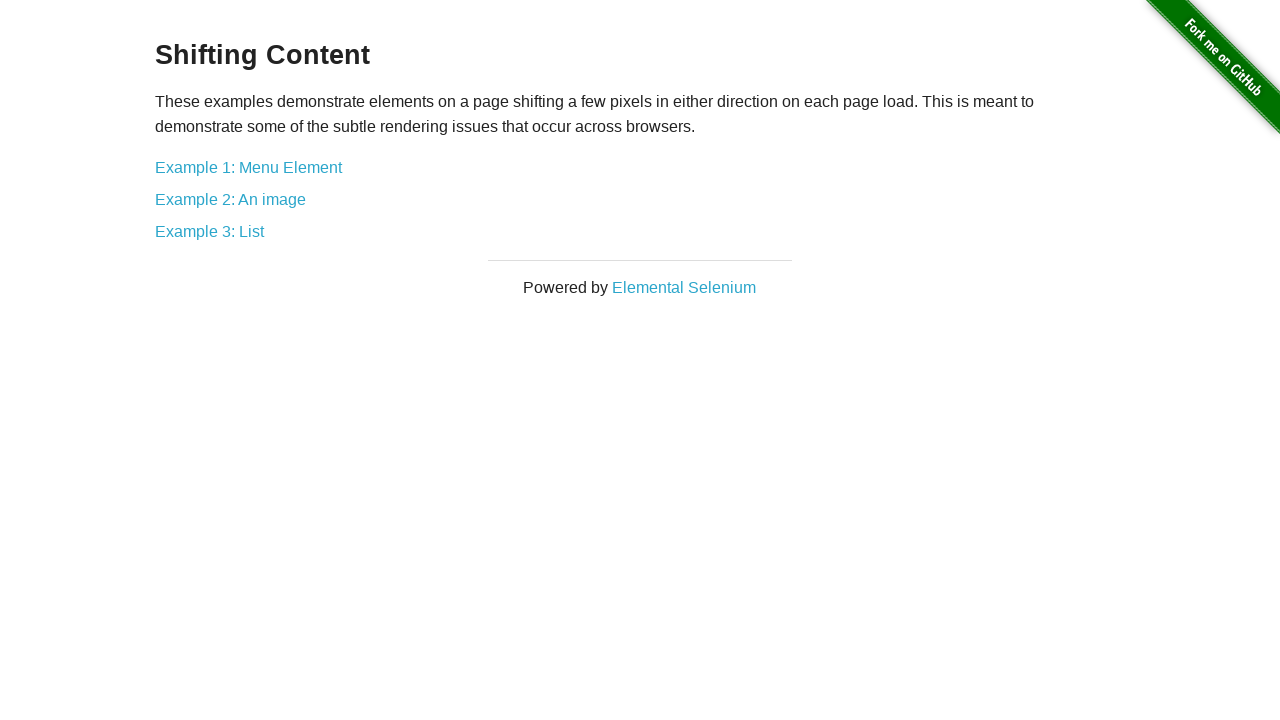

Clicked on 'Example 1: Menu Element' link at (248, 167) on text=Example 1: Menu Element
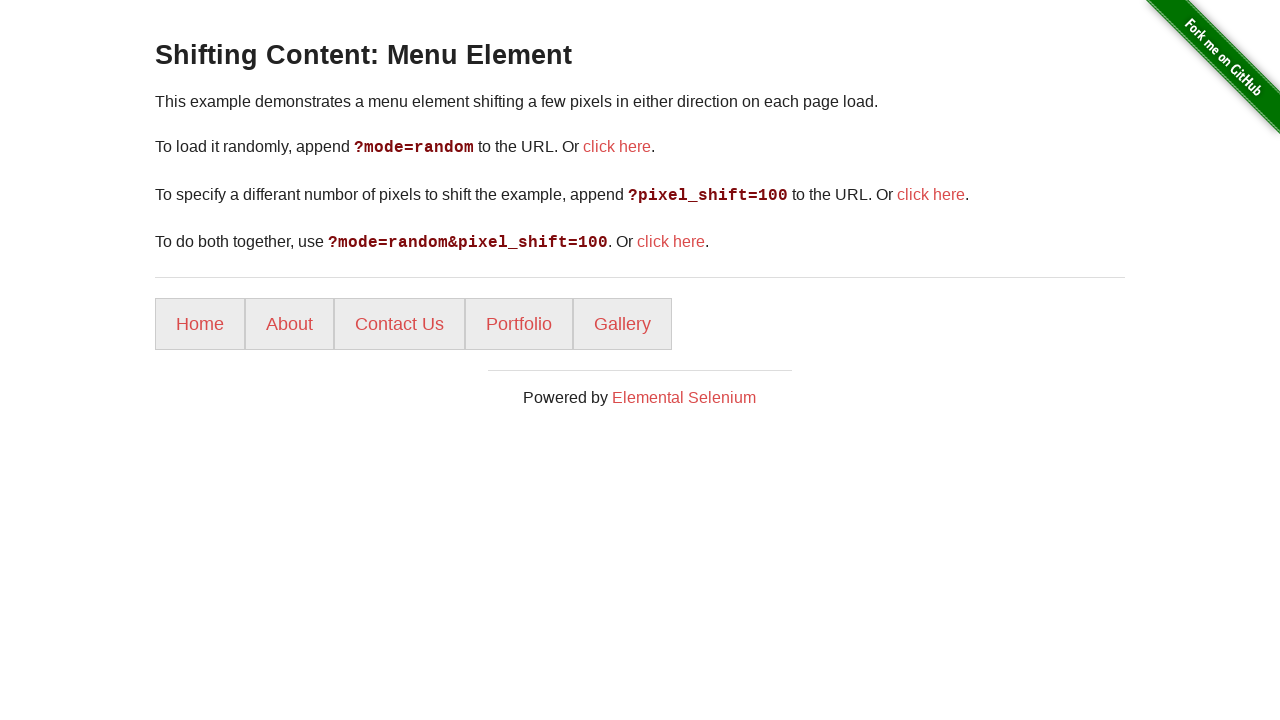

Menu list items loaded and verified
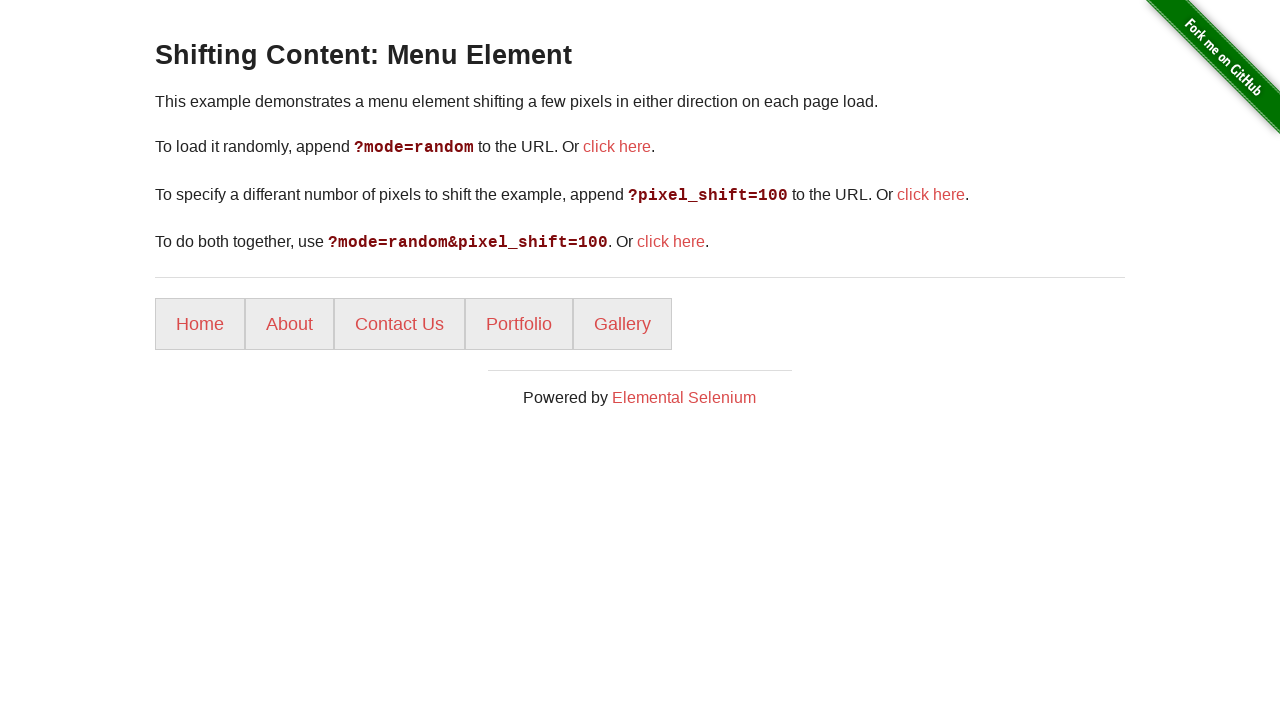

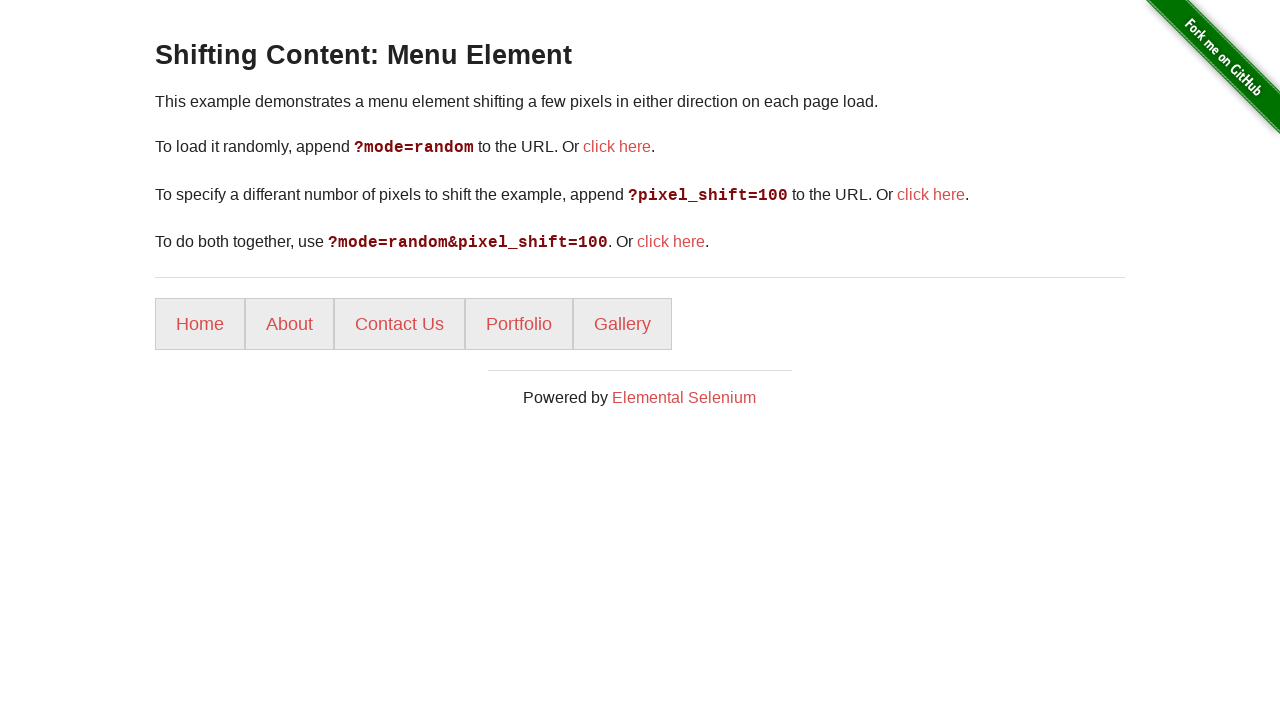